Navigates to the signin page and verifies the page loads correctly

Starting URL: https://pulse-frontend.web.app/auth/signin

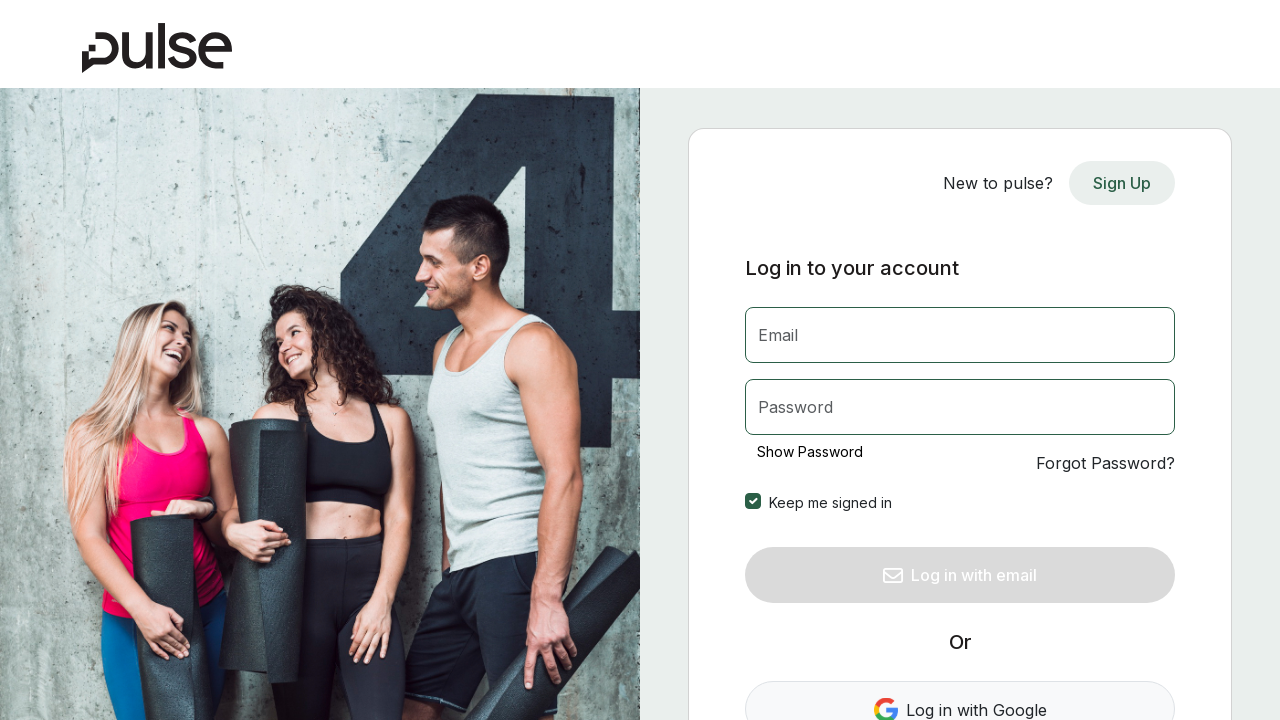

Waited for page to reach networkidle state
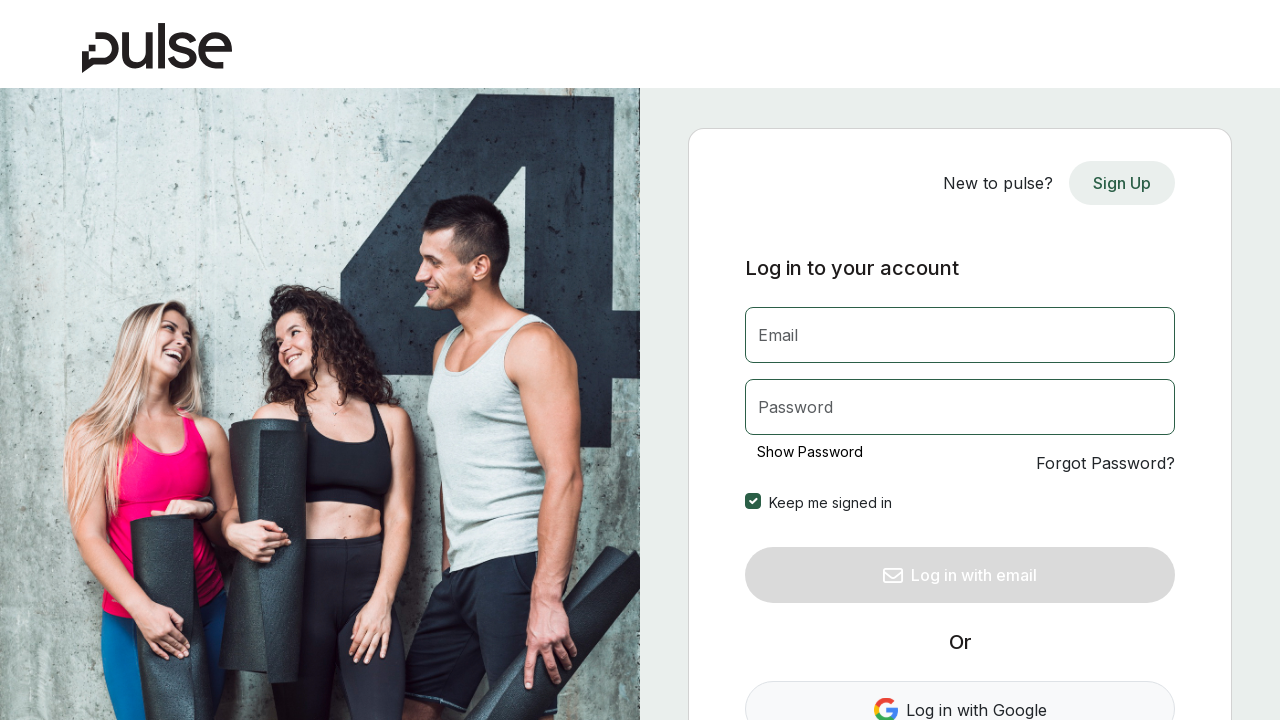

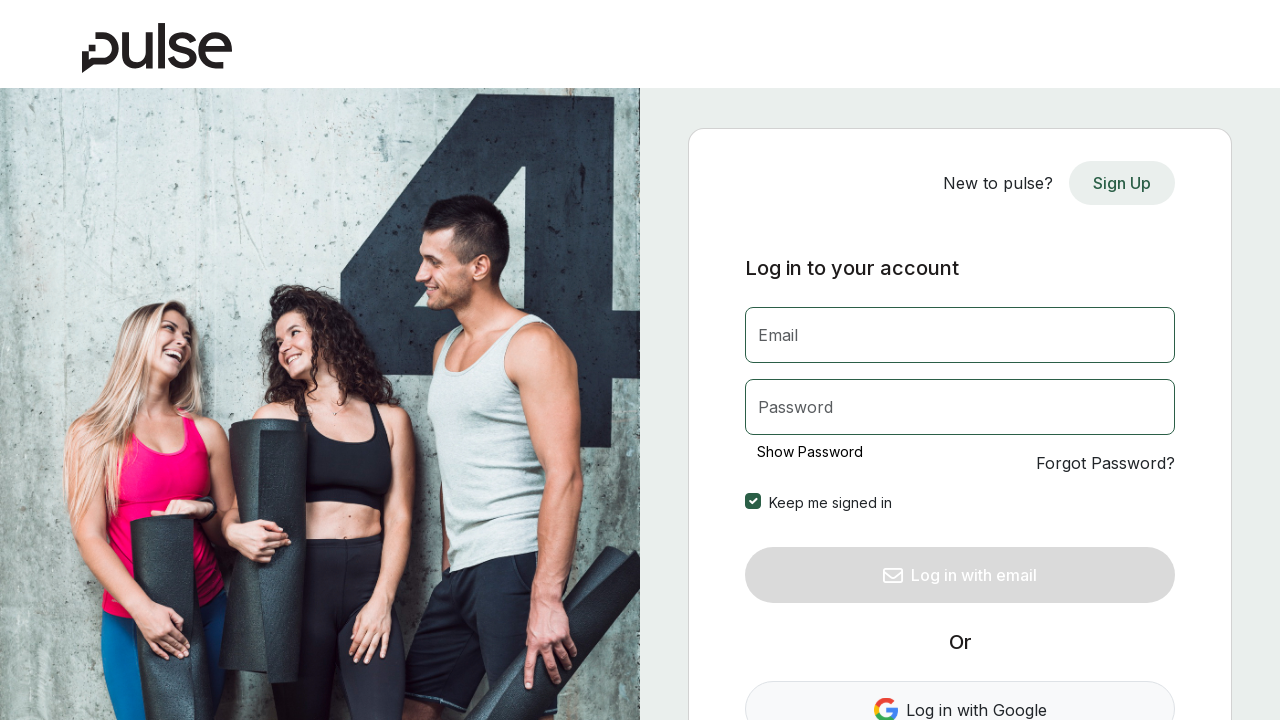